Navigates to a practice automation site, clicks on Basic Elements section, triggers an alert button, and accepts the alert dialog

Starting URL: http://automationbykrishna.com/

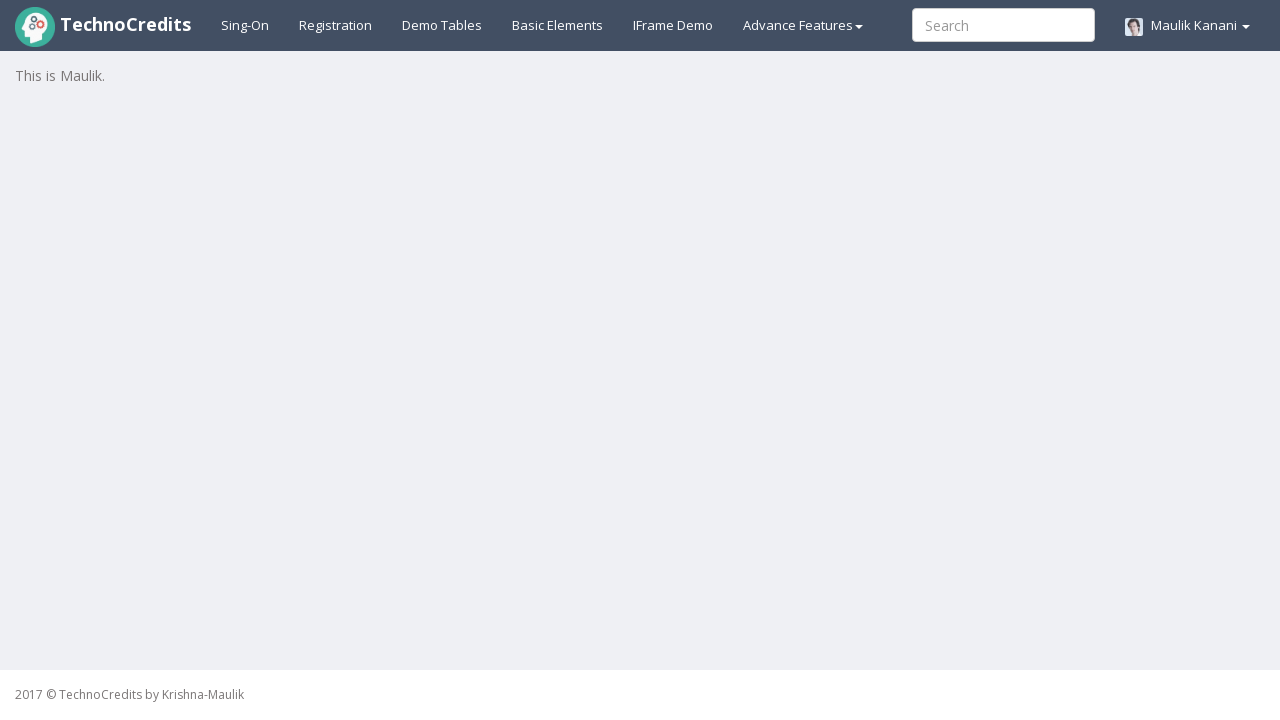

Clicked on Basic Elements link at (558, 25) on xpath=//a[text()='Basic Elements']
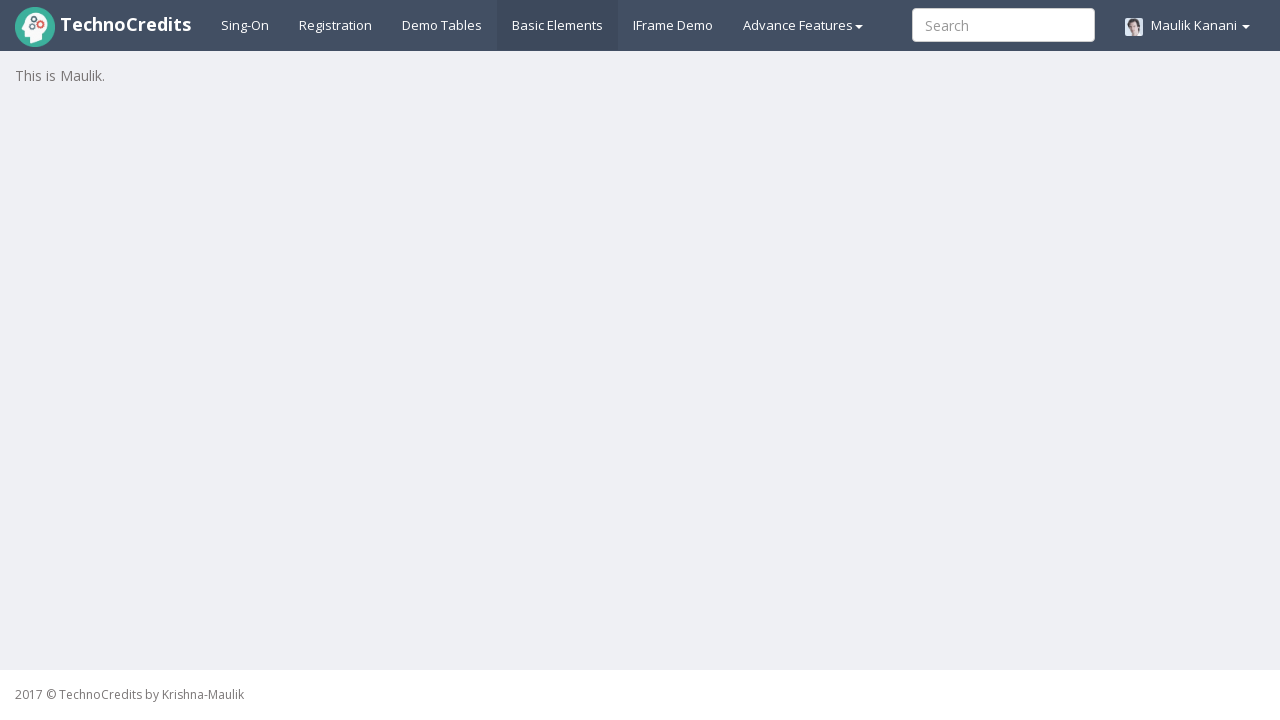

Alert button loaded on the page
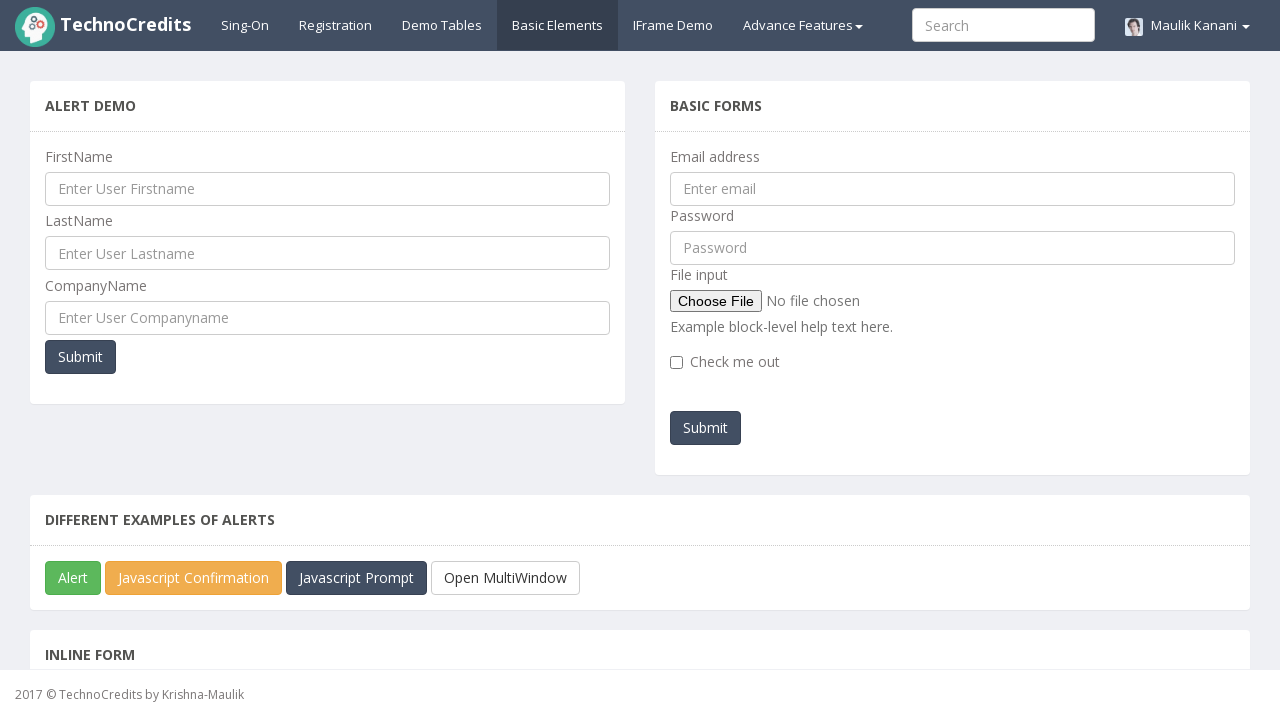

Clicked Alert button to trigger alert dialog at (73, 578) on xpath=//button[text()='Alert']
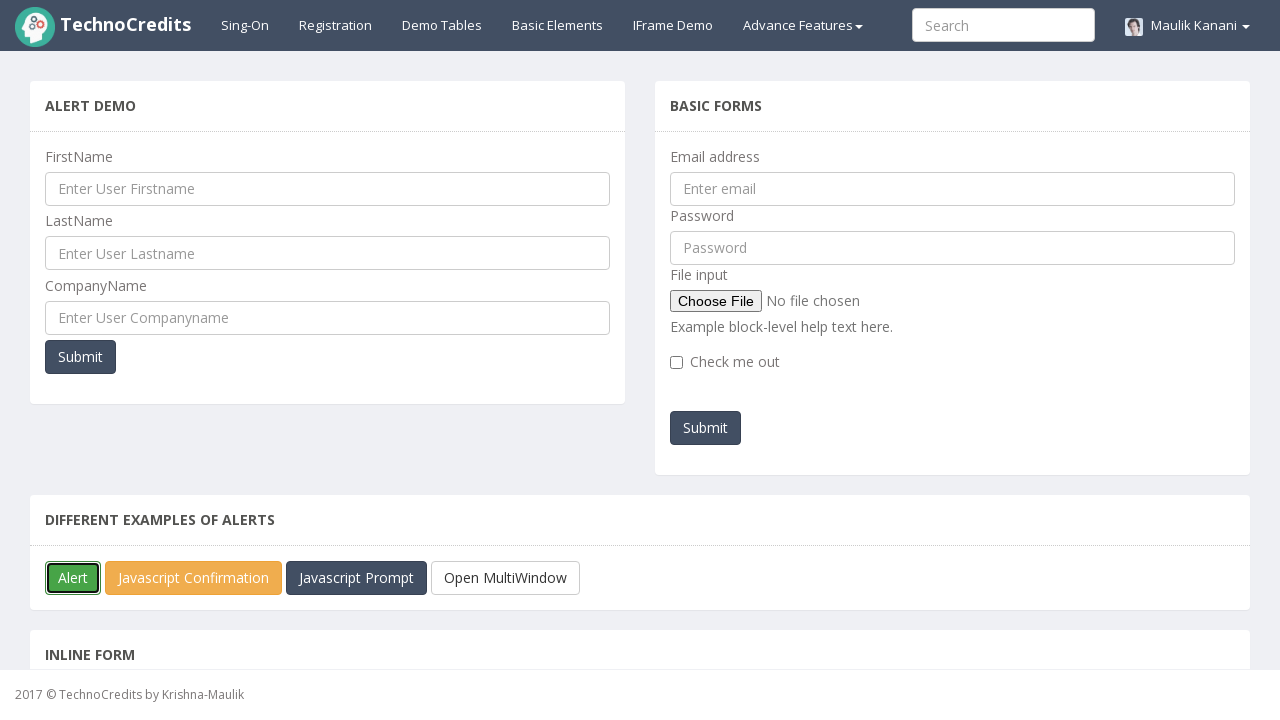

Set up dialog handler to accept alert
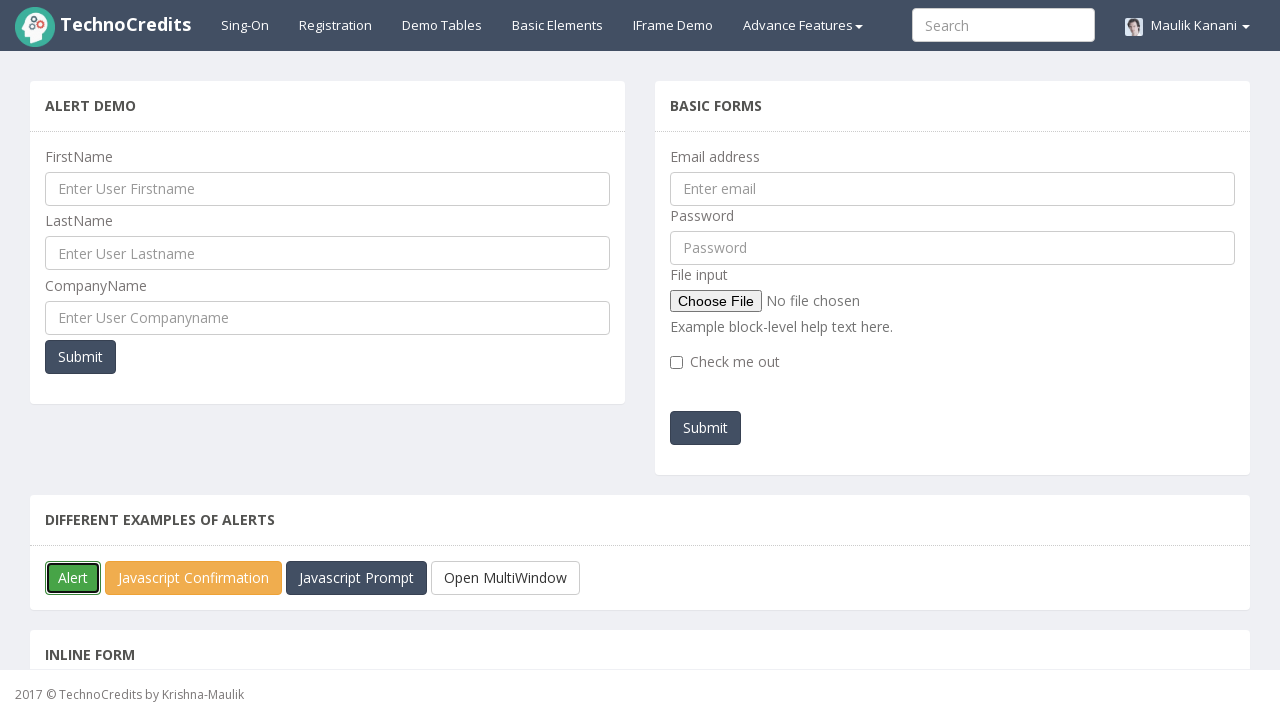

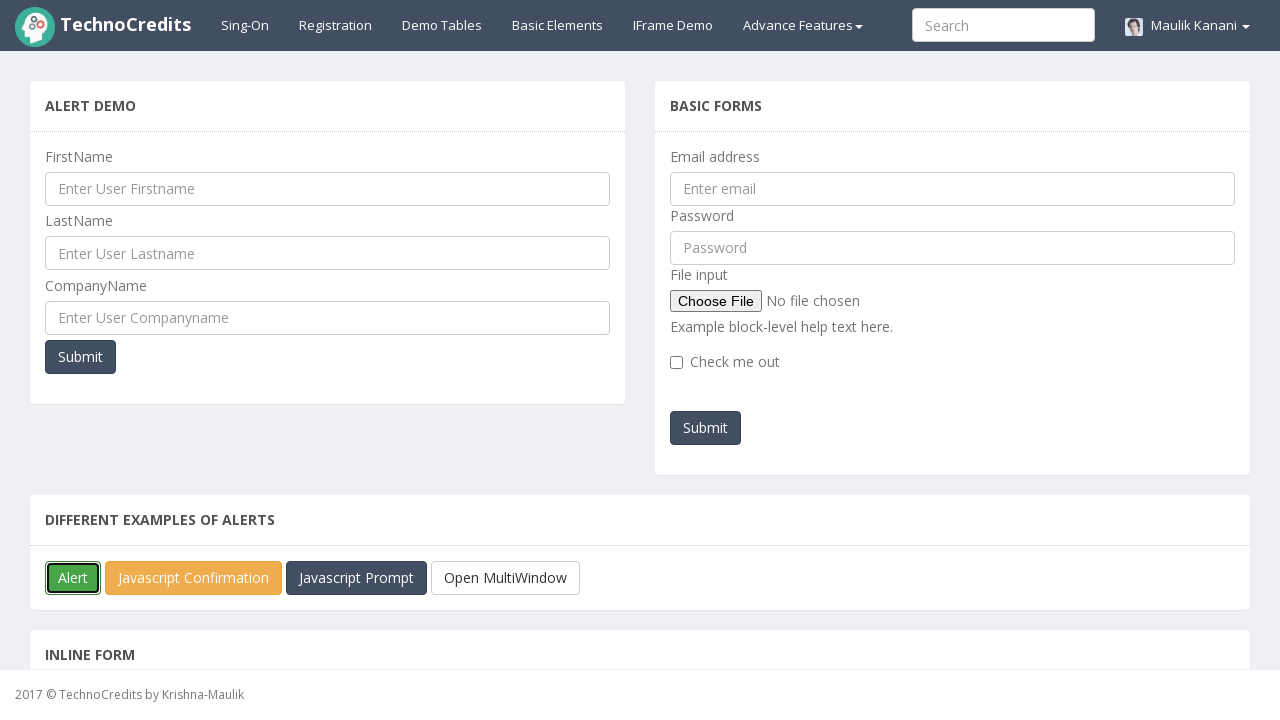